Tests that entering text instead of a number in the input field displays the correct error message "Please enter a number"

Starting URL: https://acctabootcamp.github.io/site/tasks/enter_a_number

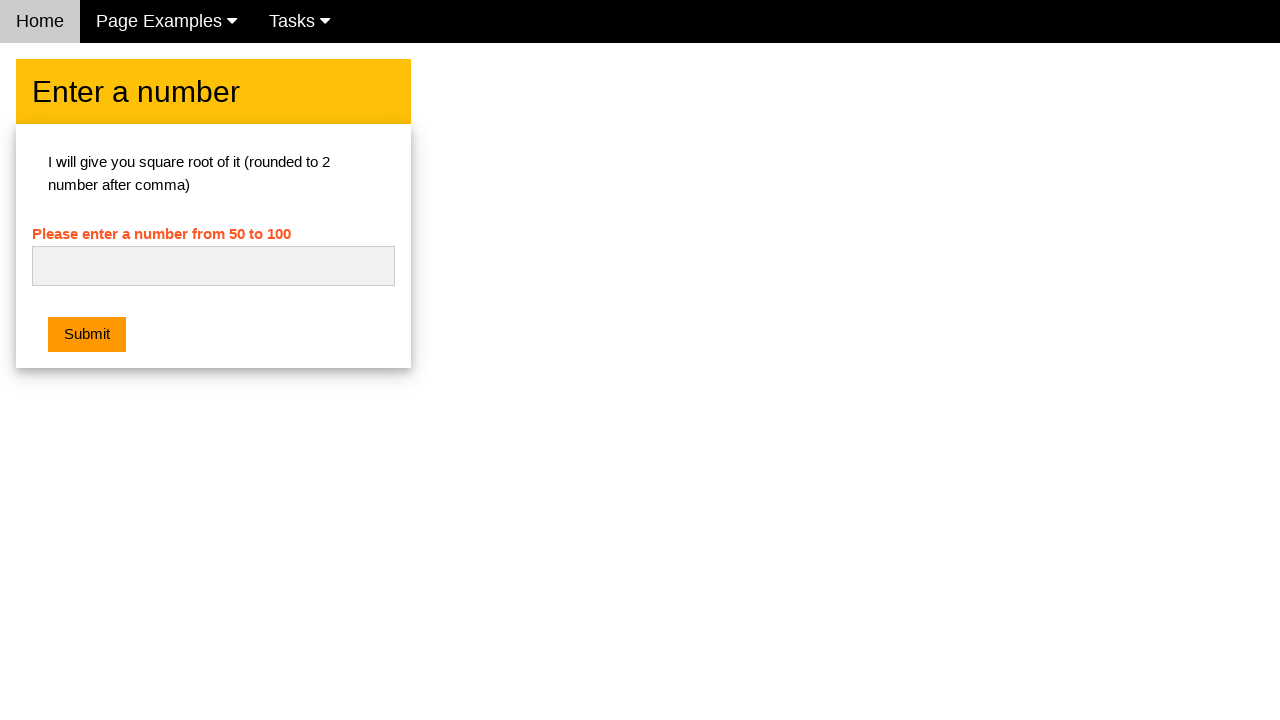

Filled number input field with text 'InvalidText' on #numb
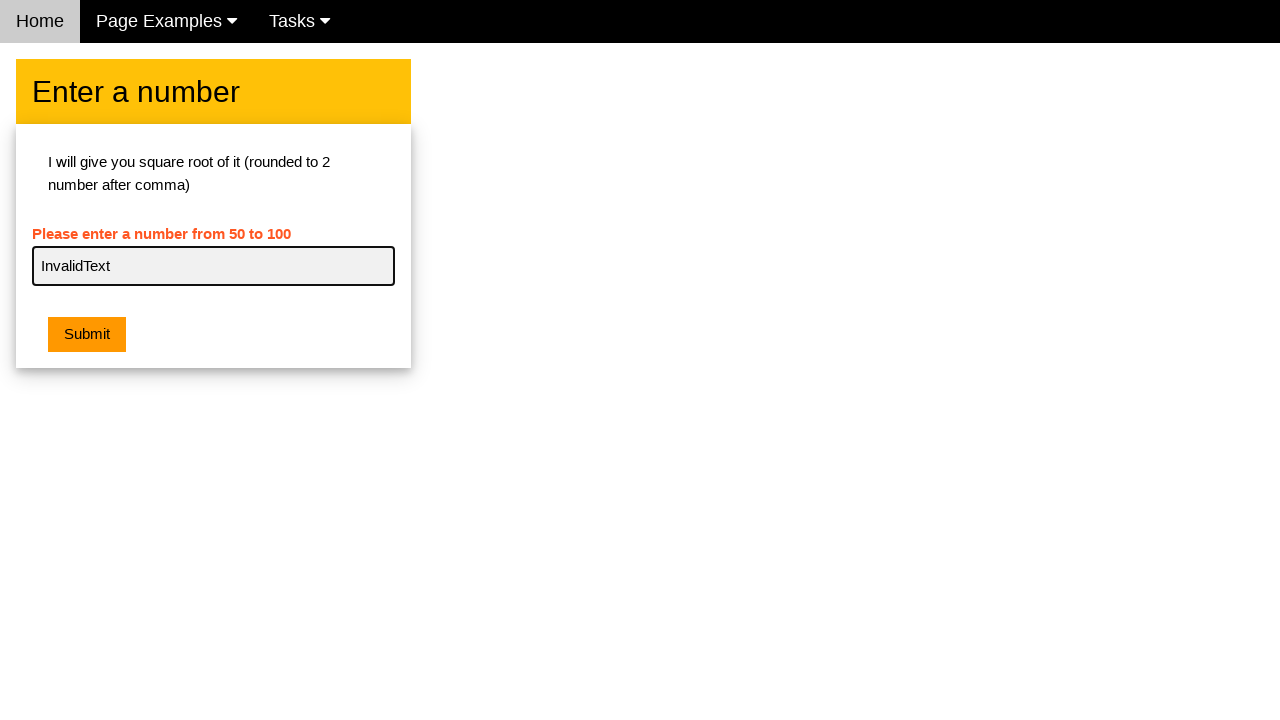

Clicked the submit button at (87, 335) on button.w3-btn.w3-orange.w3-margin
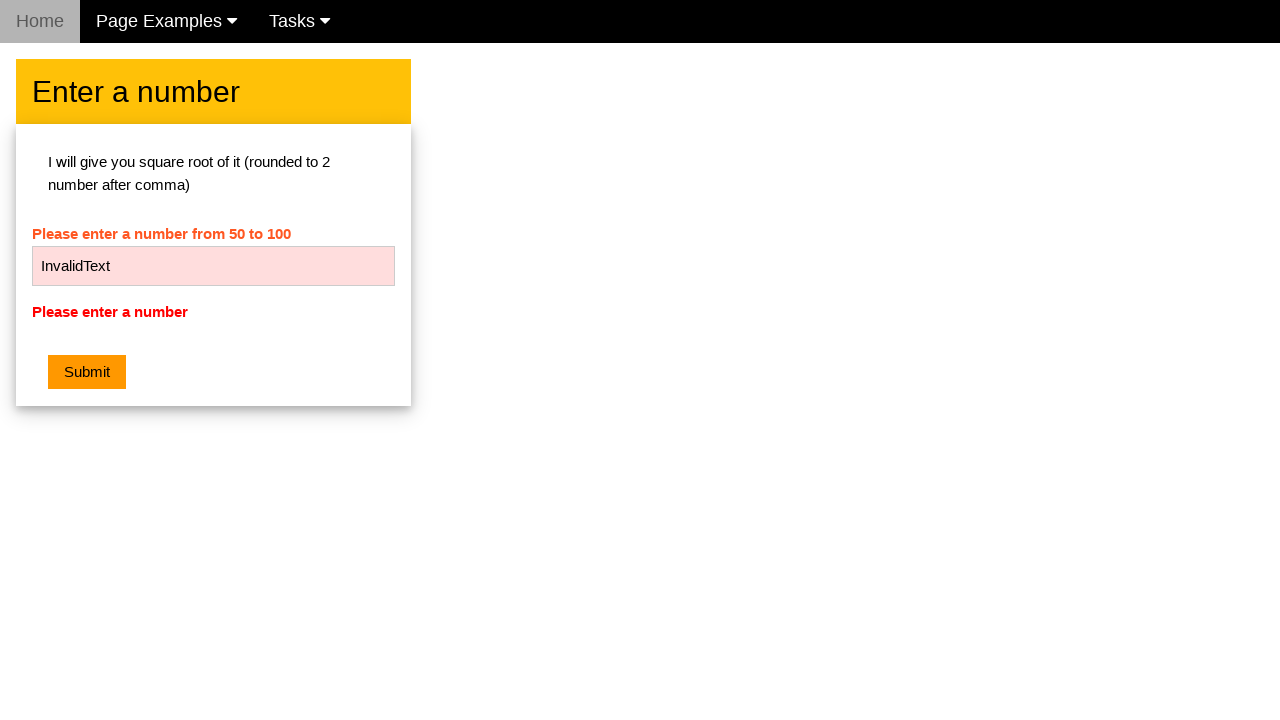

Error message element appeared on the page
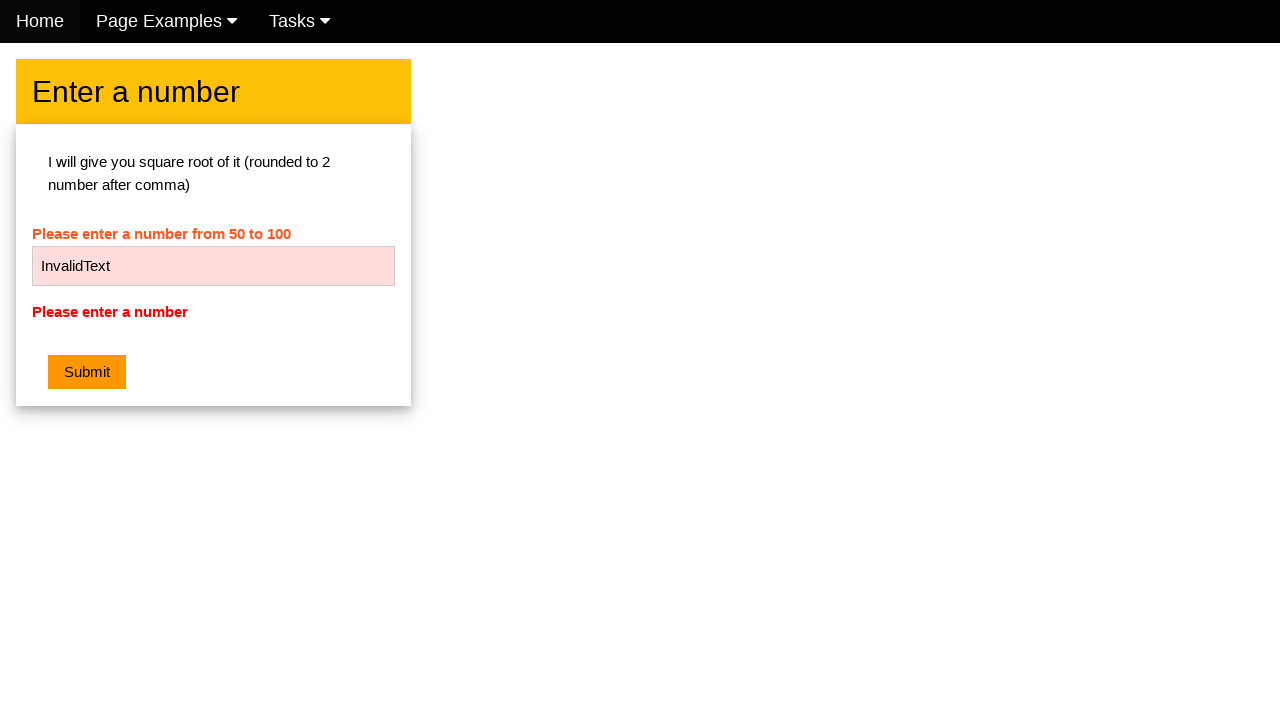

Retrieved error message text content
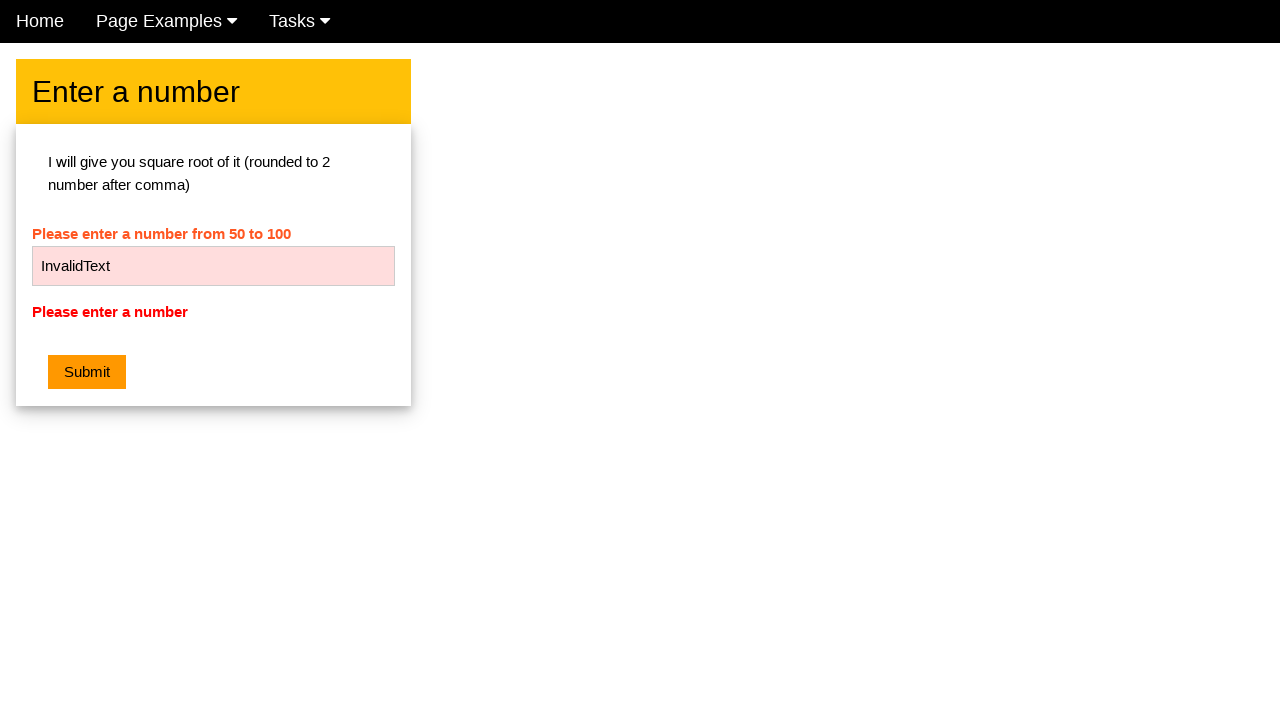

Verified error message contains 'Please enter a number'
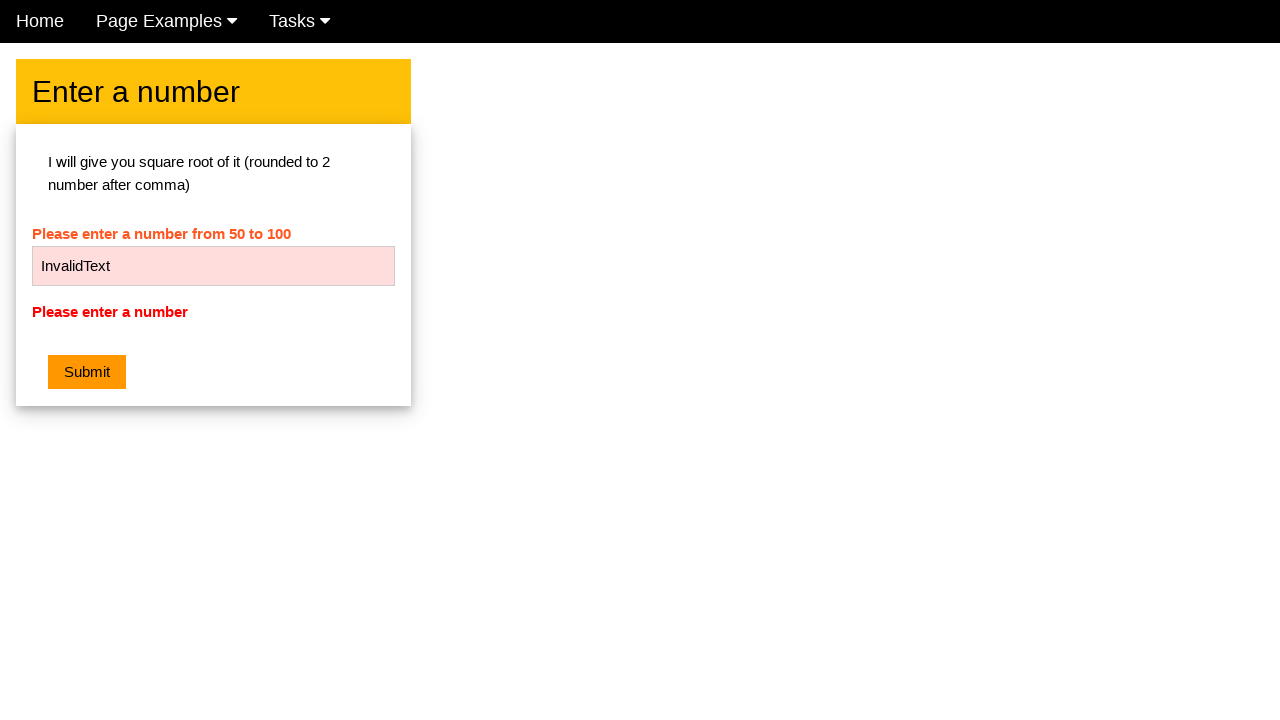

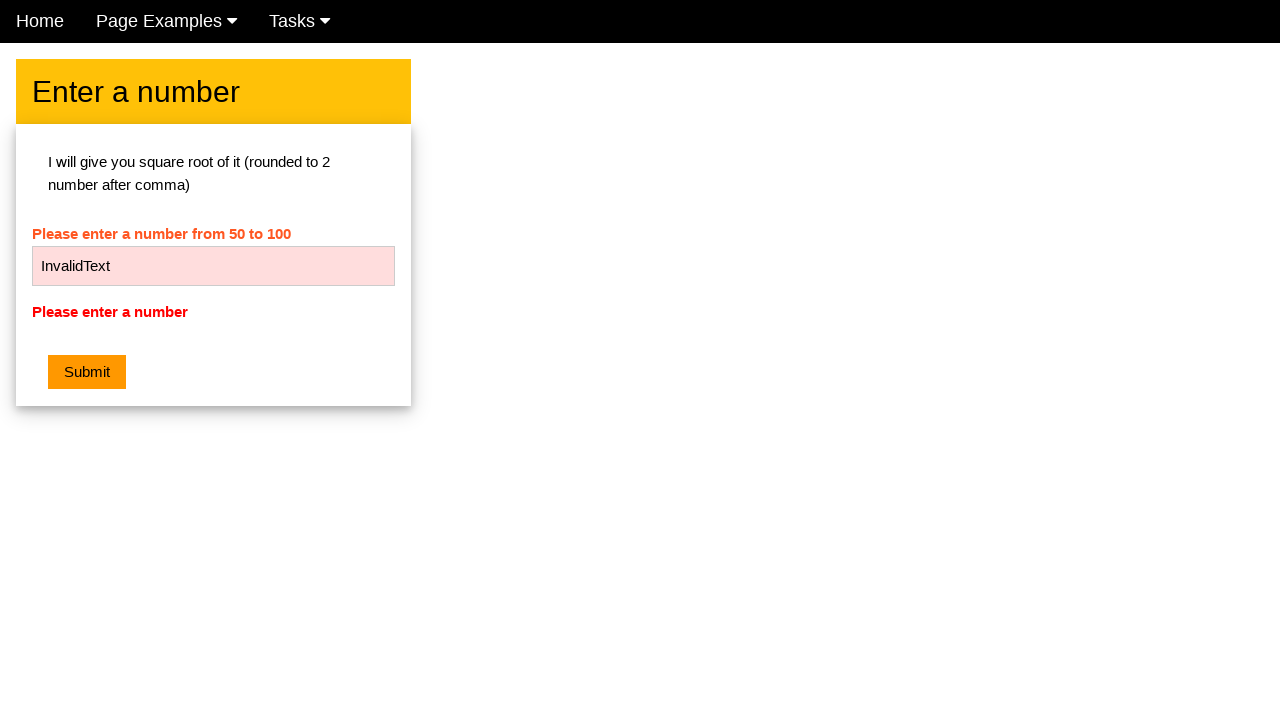